Tests that the todo counter displays the correct number of items as todos are added

Starting URL: https://demo.playwright.dev/todomvc

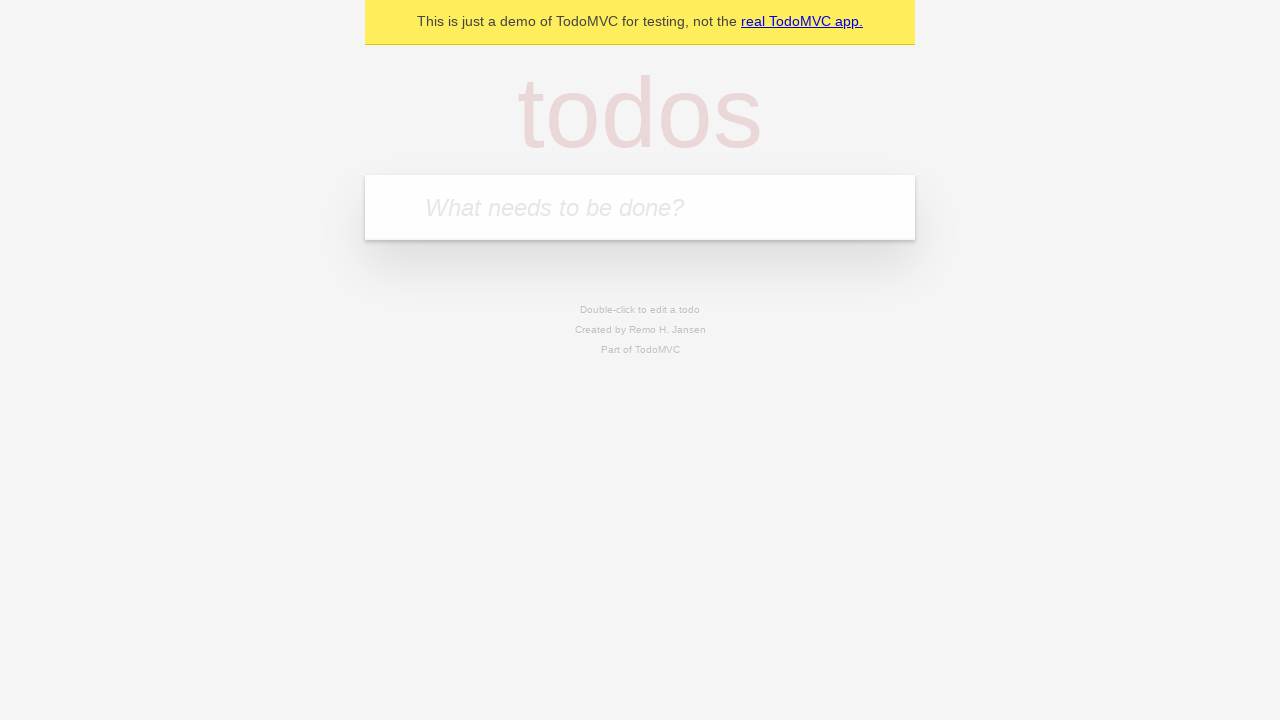

Filled new todo input with 'buy some cheese' on internal:attr=[placeholder="What needs to be done?"i]
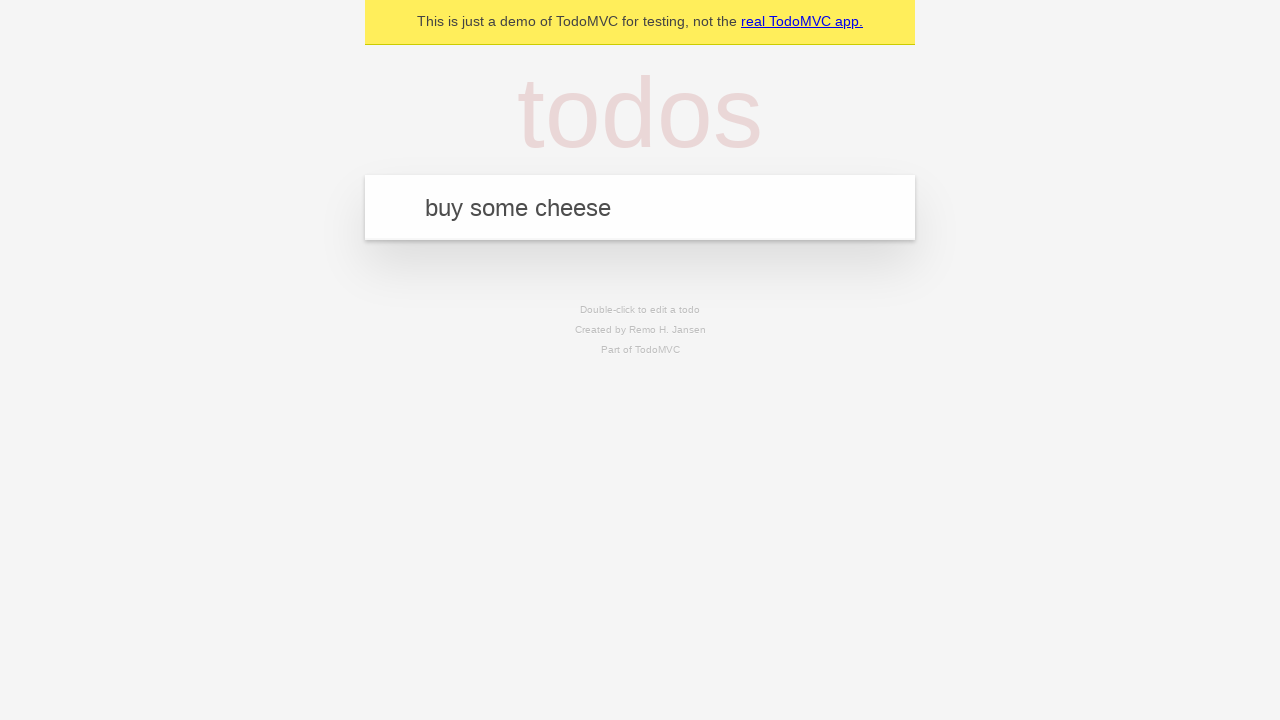

Pressed Enter to add first todo on internal:attr=[placeholder="What needs to be done?"i]
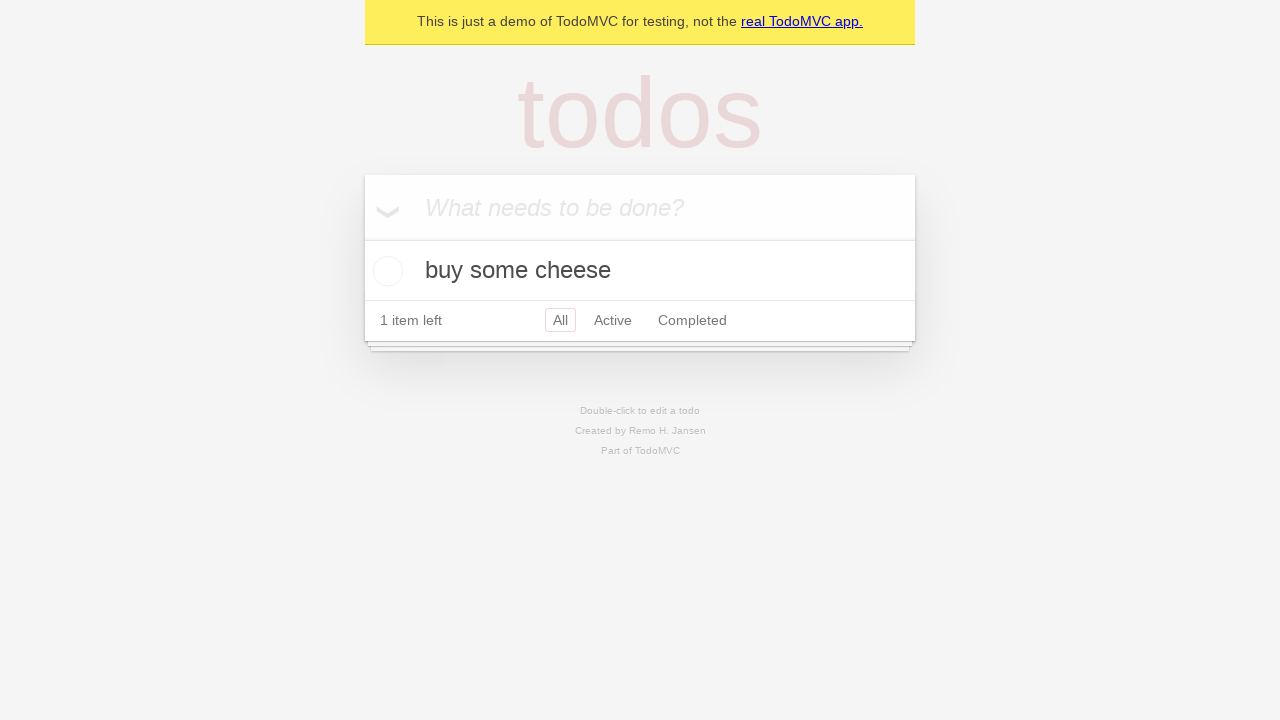

Todo counter element appeared after first todo added
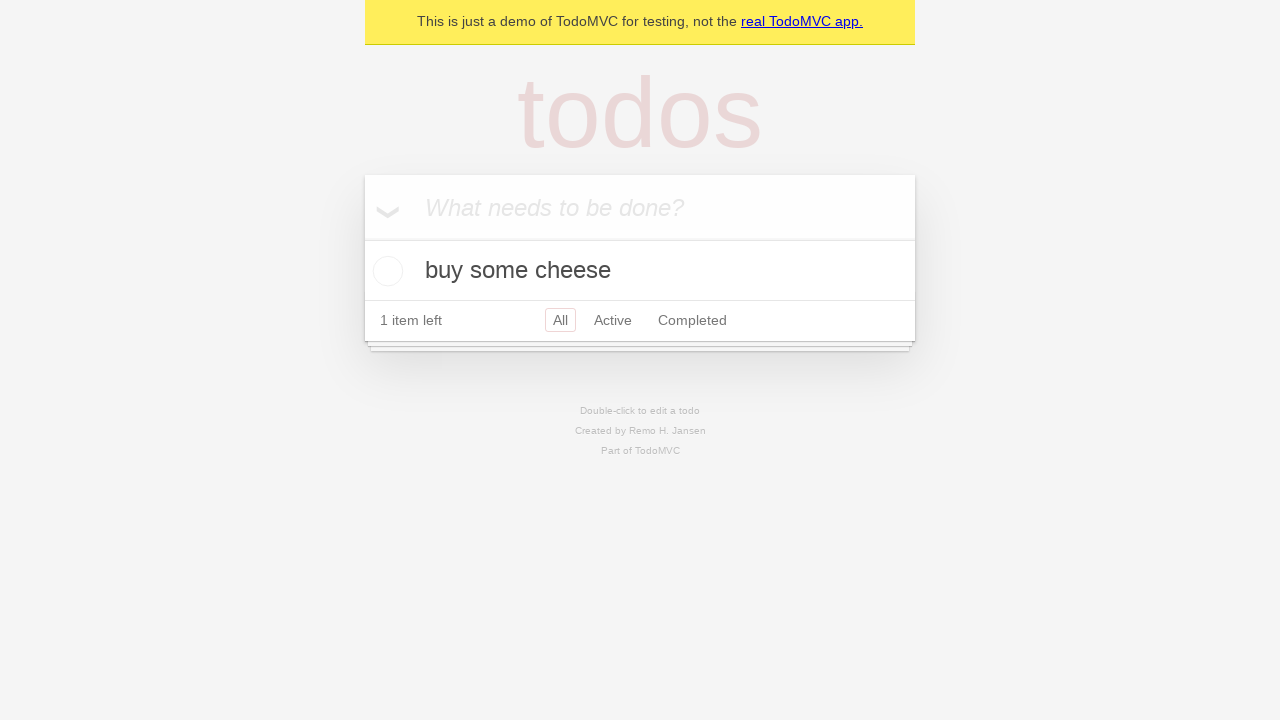

Filled new todo input with 'feed the cat' on internal:attr=[placeholder="What needs to be done?"i]
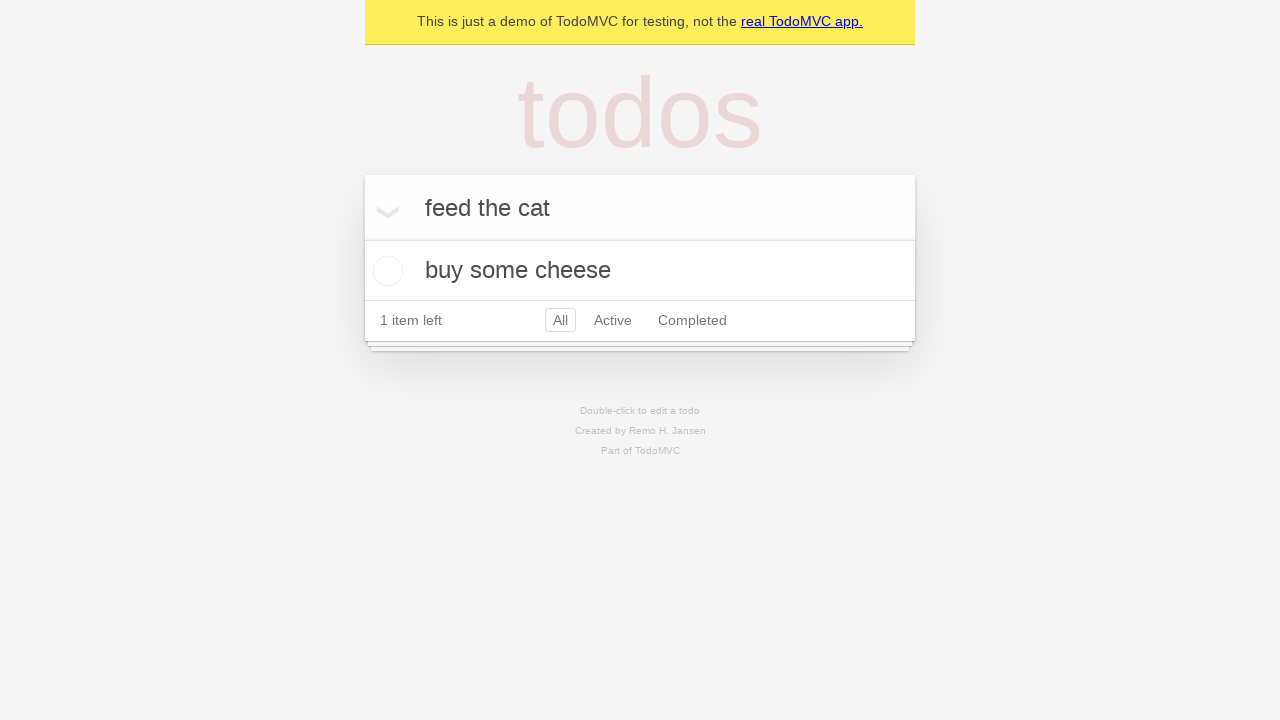

Pressed Enter to add second todo on internal:attr=[placeholder="What needs to be done?"i]
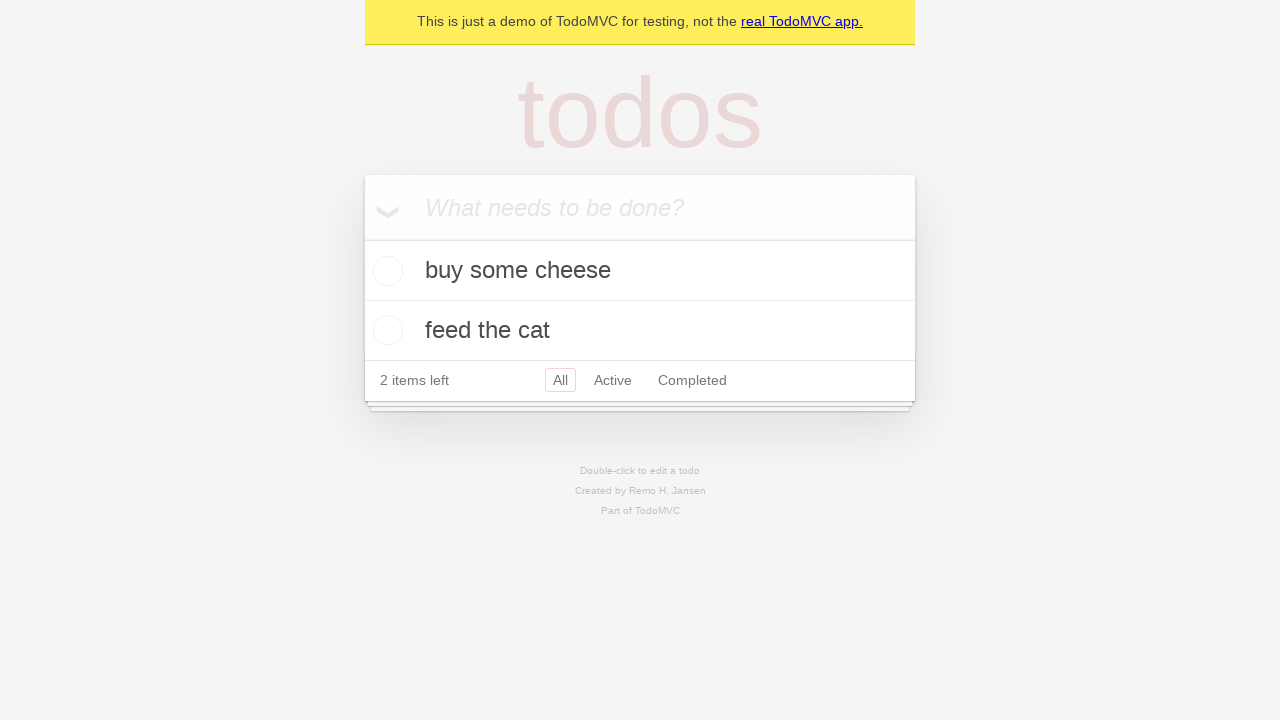

Todo count updated to show 2 items
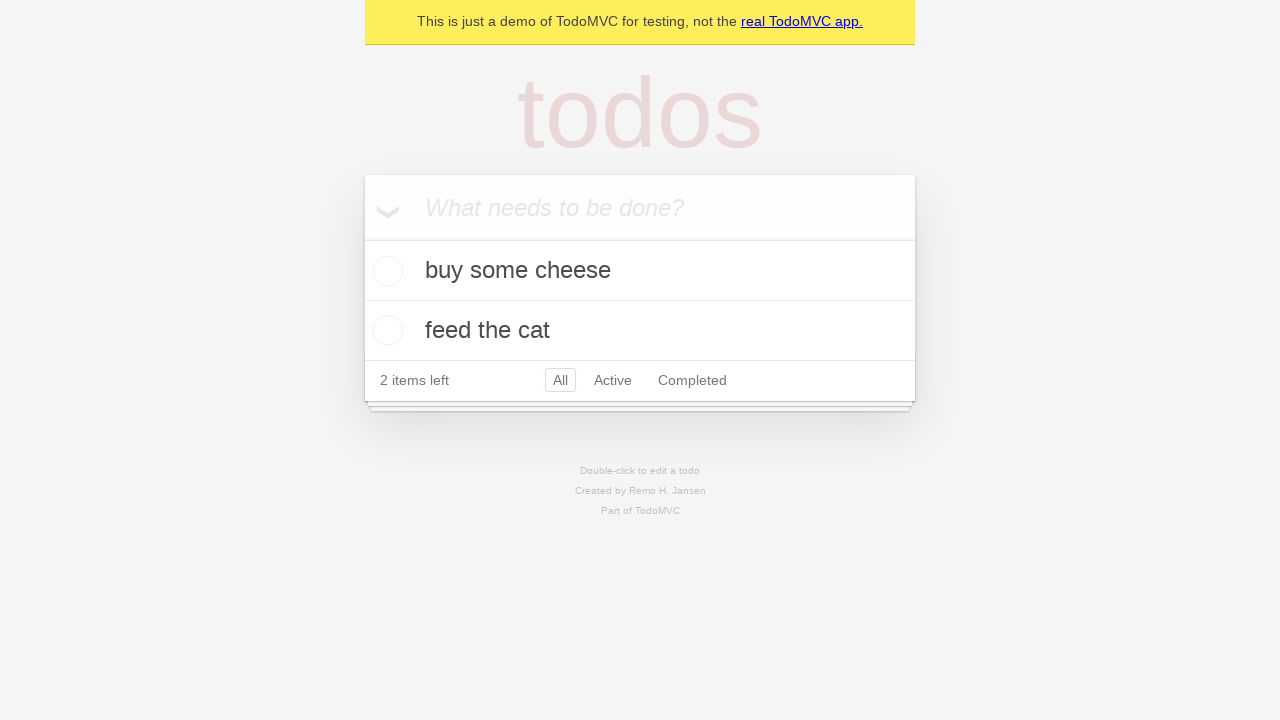

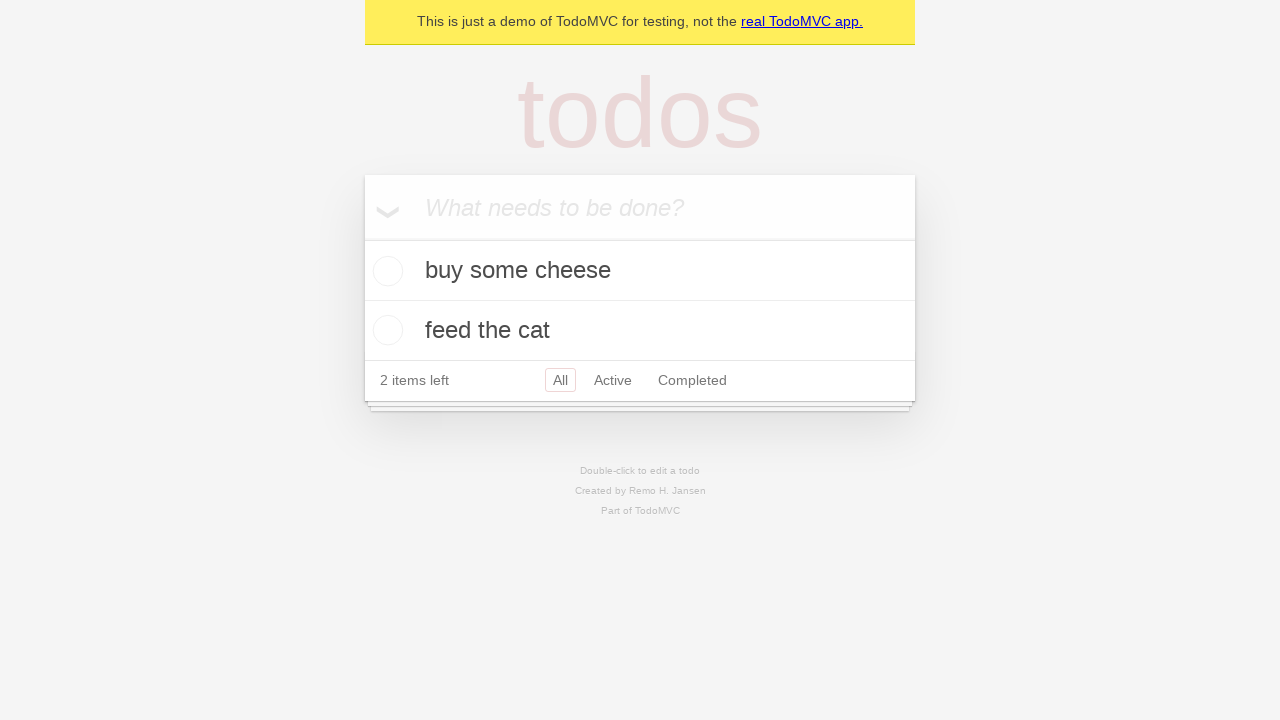